Tests for the presence of a skip-to-content link by pressing Tab and checking for skip links

Starting URL: https://react.dev

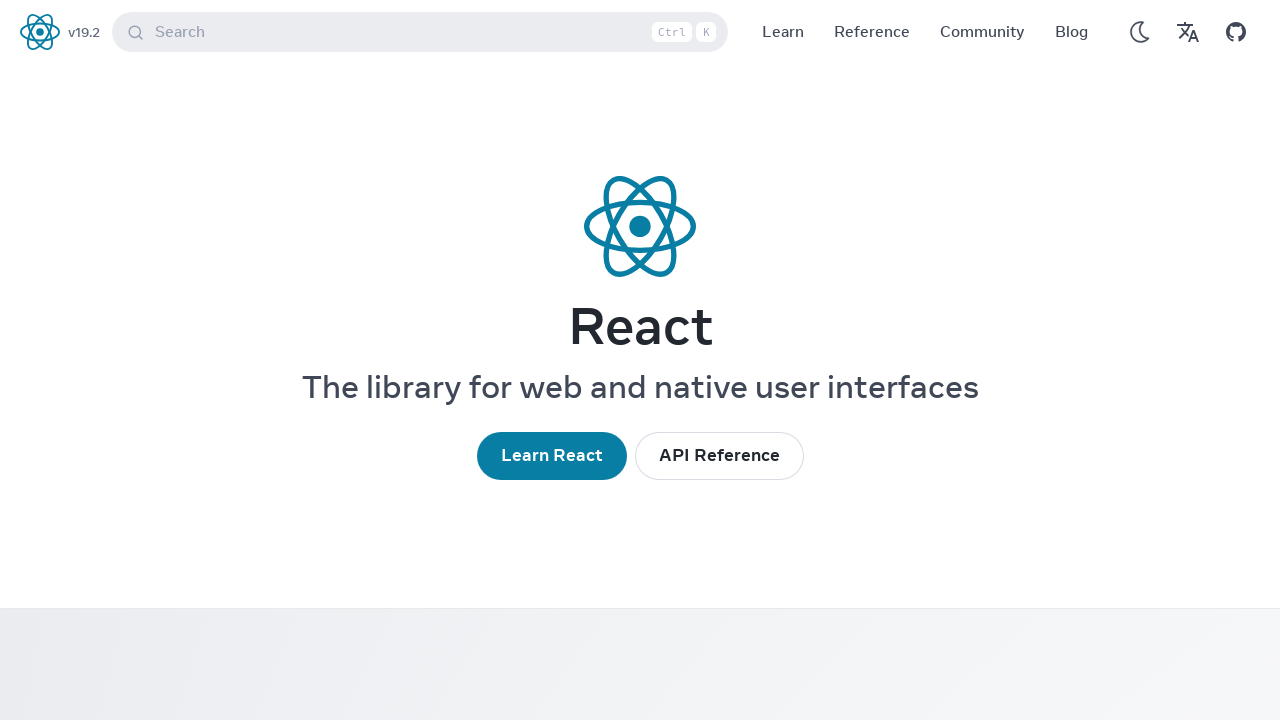

Waited for page to reach networkidle state
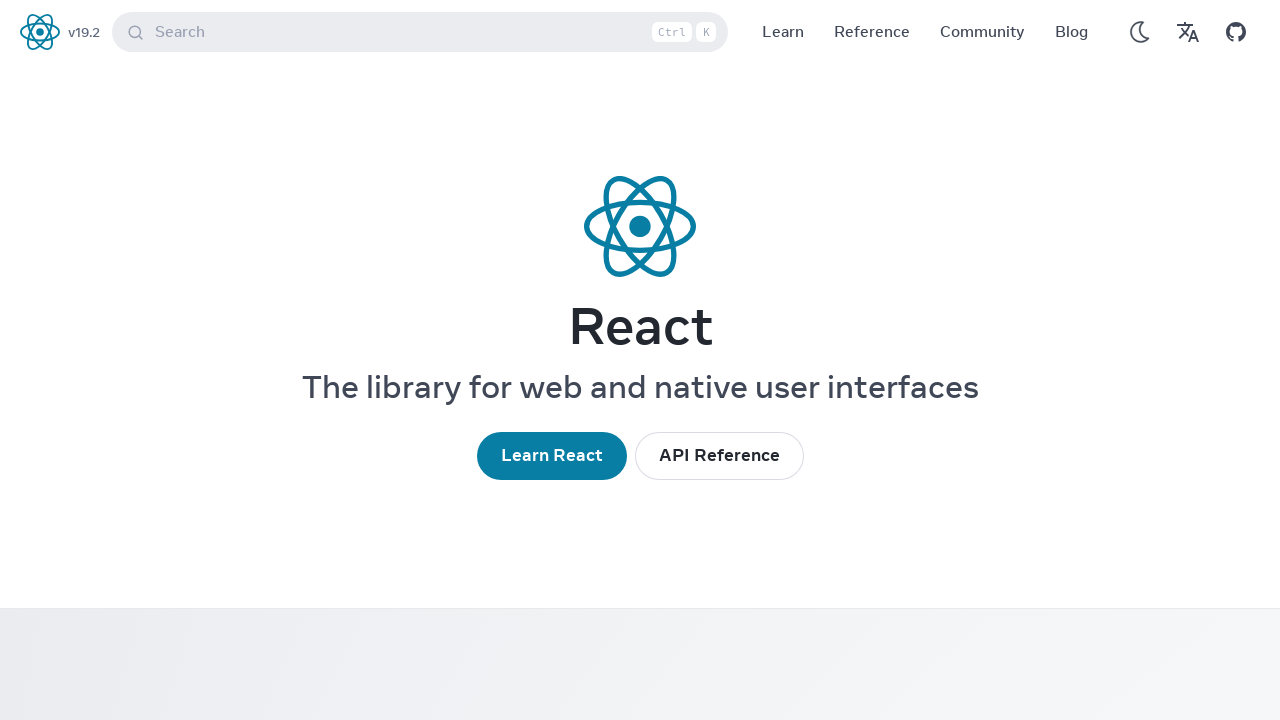

Pressed Tab key to reveal skip-to-content link
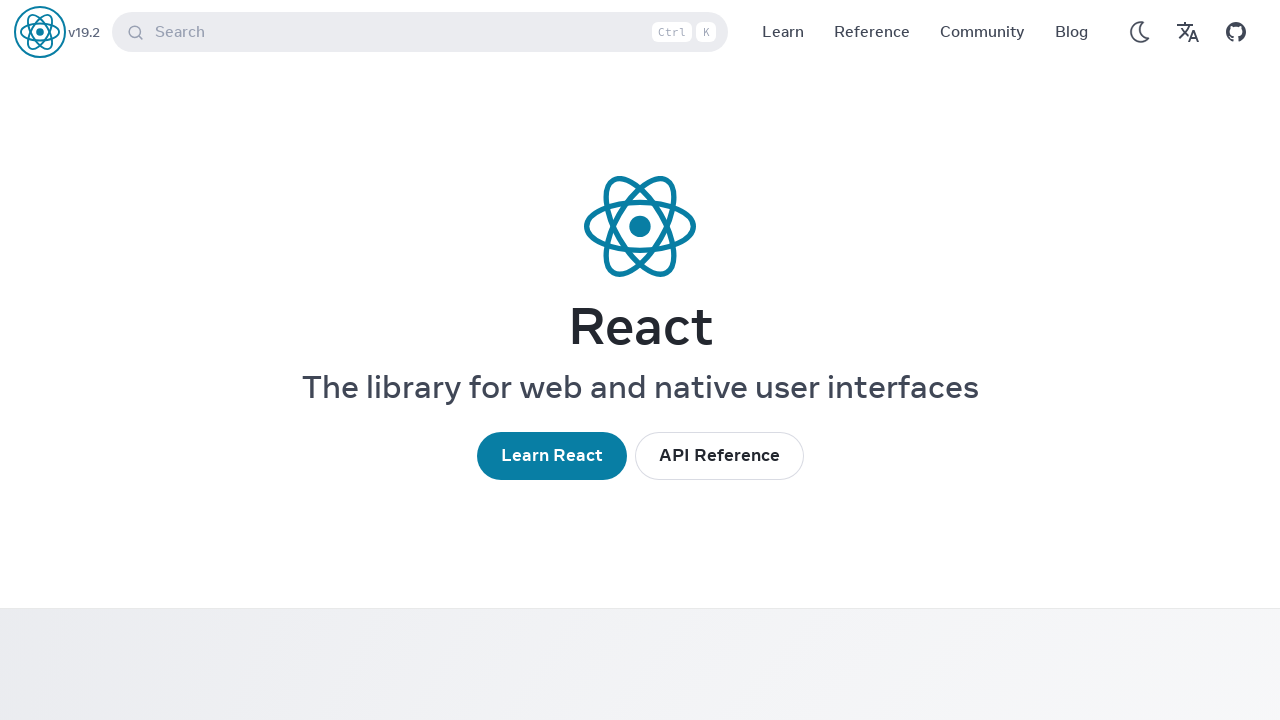

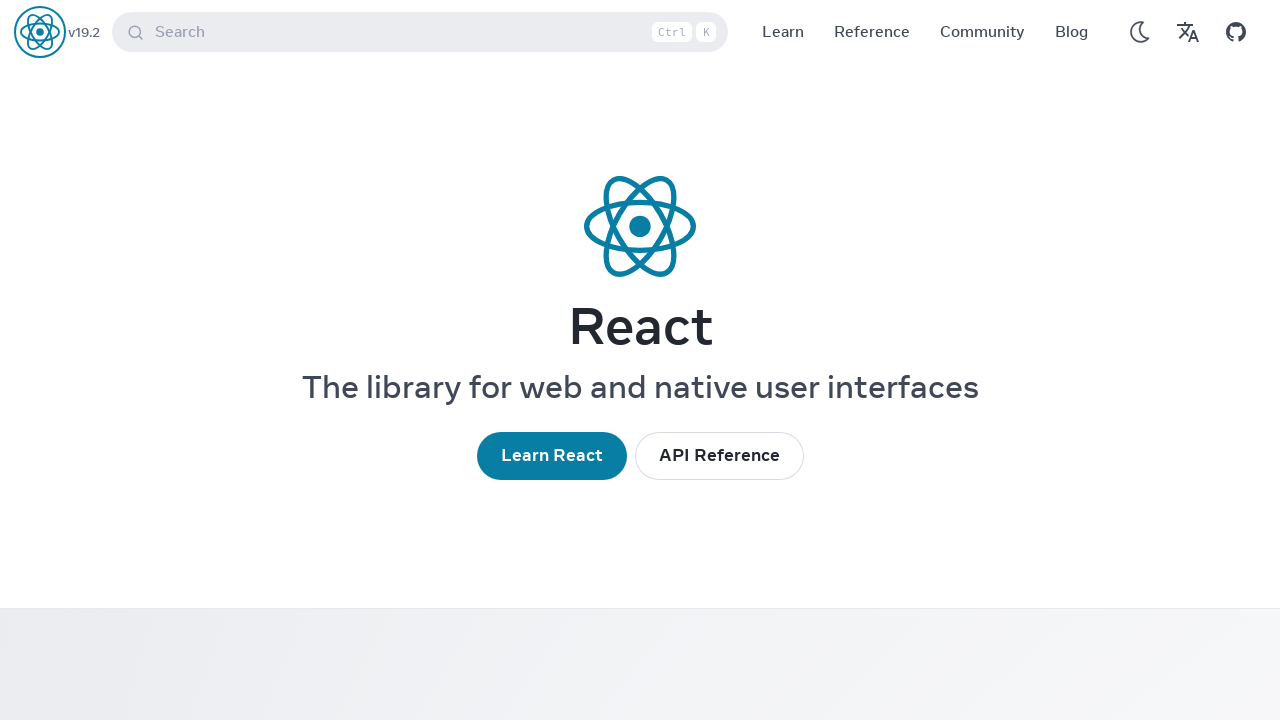